Tests static dropdown selection for currency and passenger count selection

Starting URL: https://rahulshettyacademy.com/dropdownsPractise/

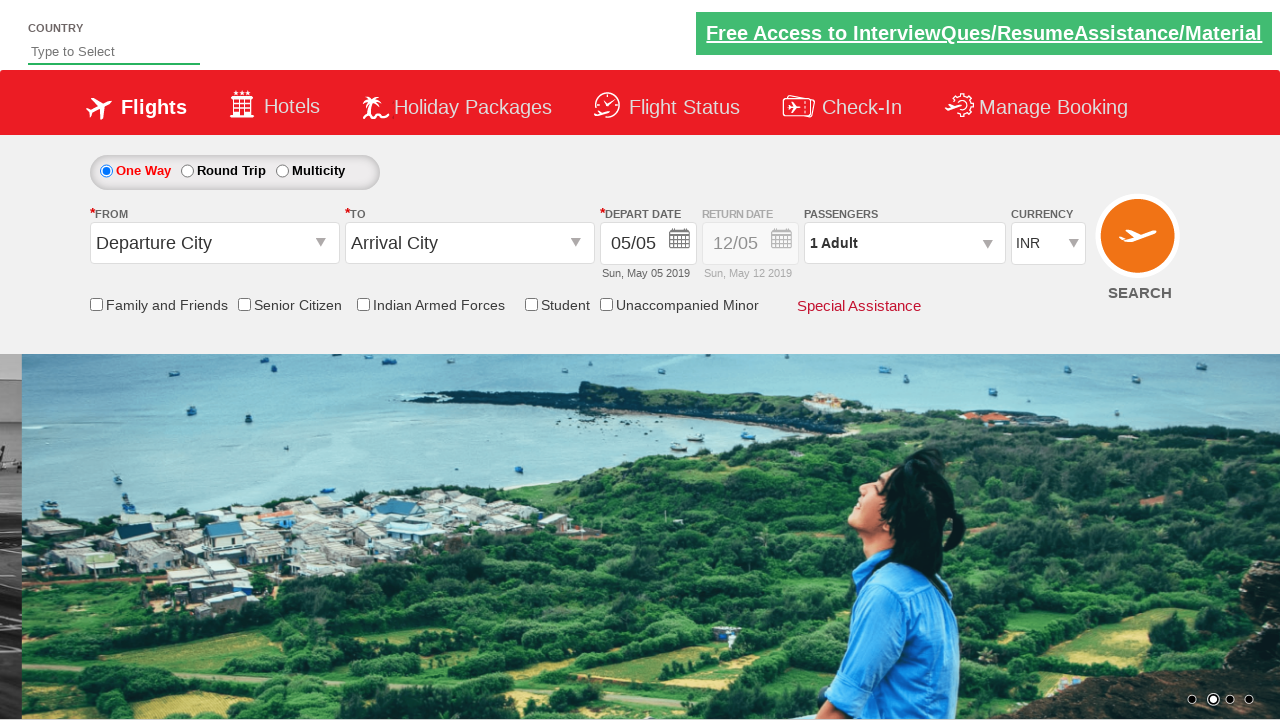

Selected 4th option in currency dropdown by index on #ctl00_mainContent_DropDownListCurrency
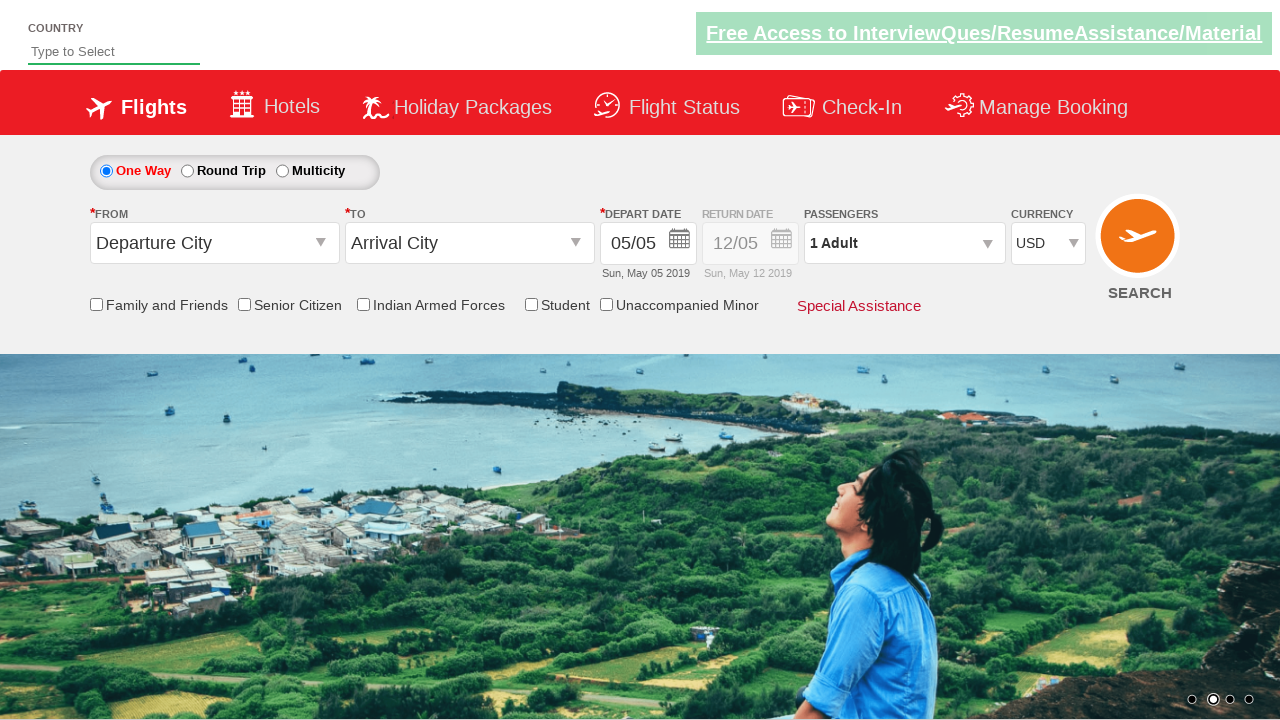

Selected AED currency by visible text on #ctl00_mainContent_DropDownListCurrency
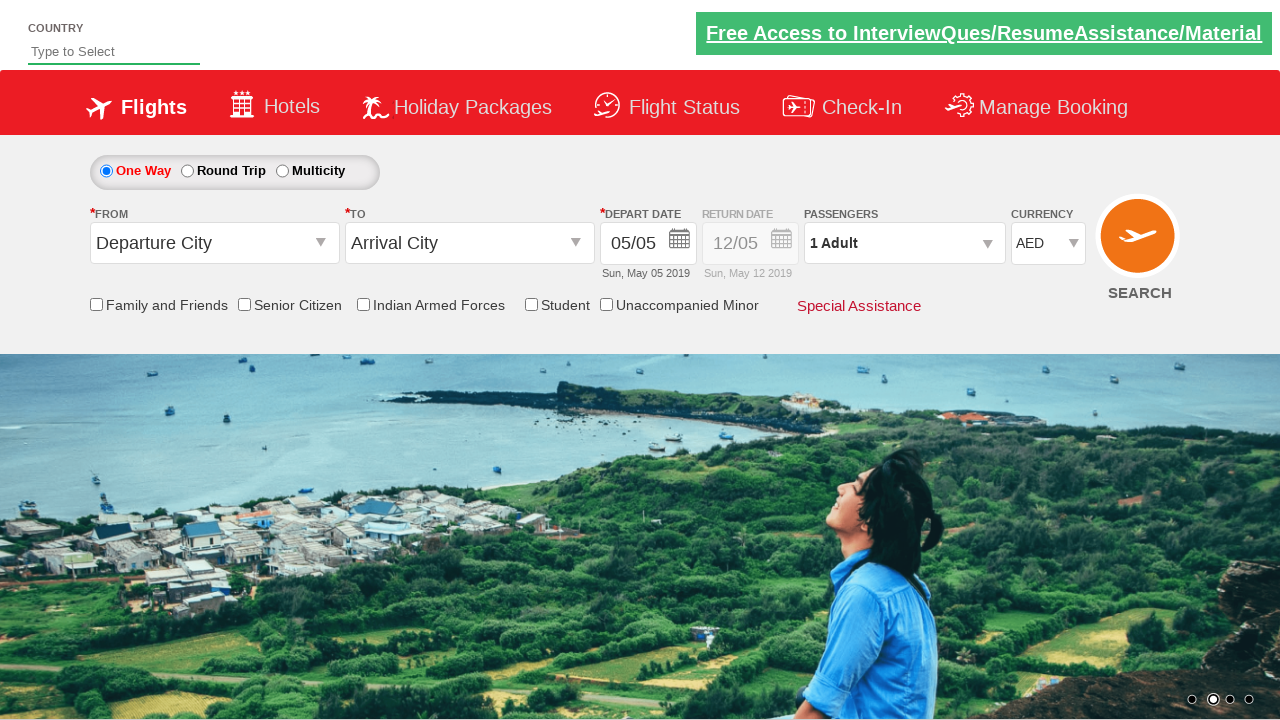

Selected INR currency by value on #ctl00_mainContent_DropDownListCurrency
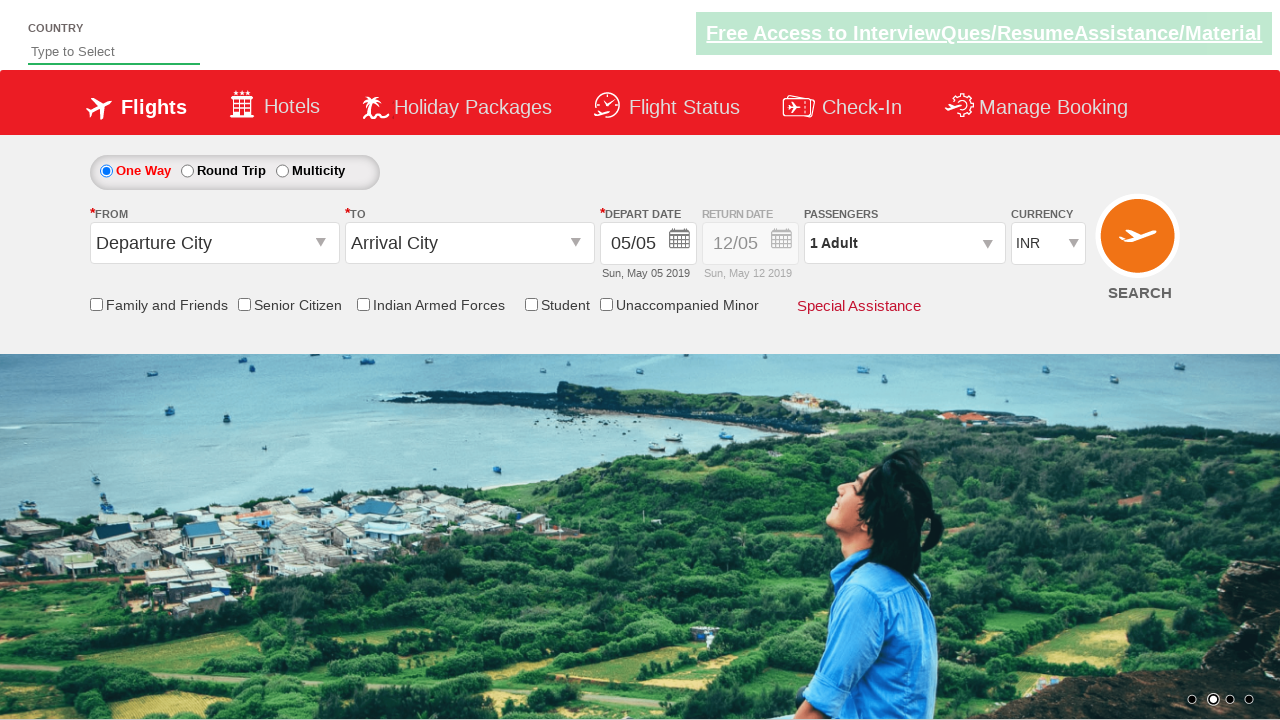

Clicked on passenger info dropdown at (904, 243) on #divpaxinfo
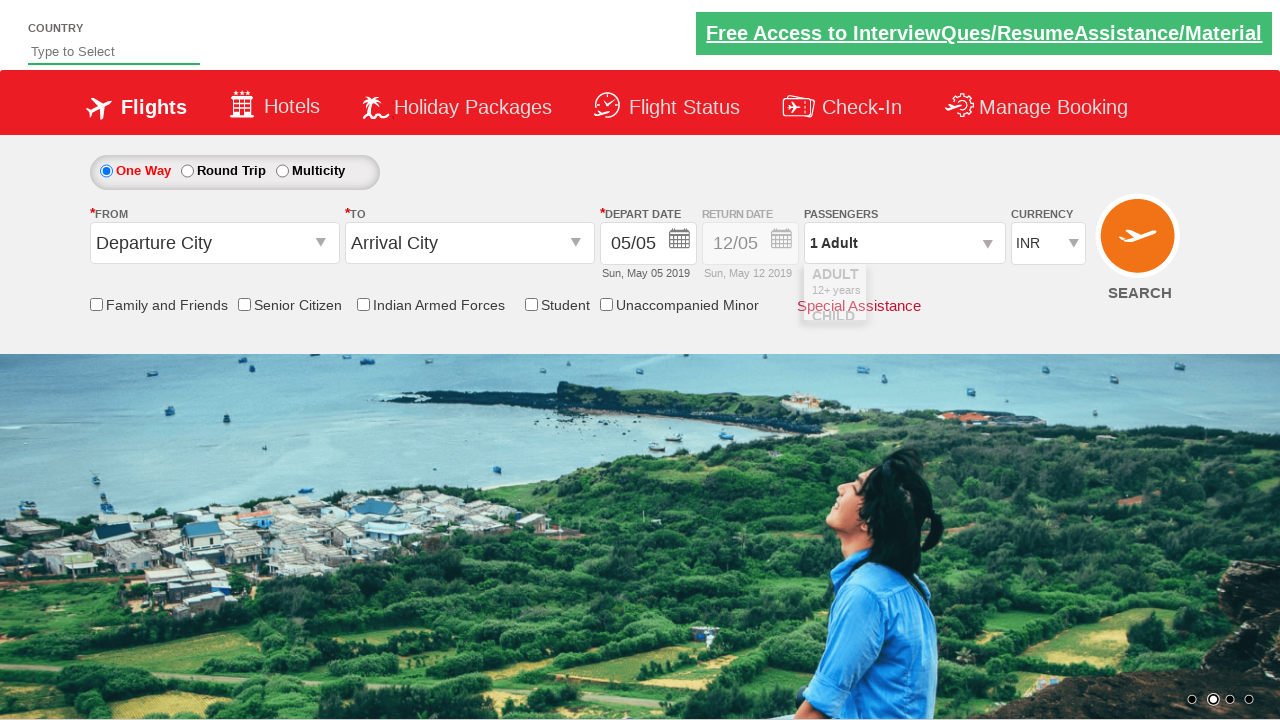

Clicked adult increment button (iteration 1/3) at (982, 288) on #hrefIncAdt
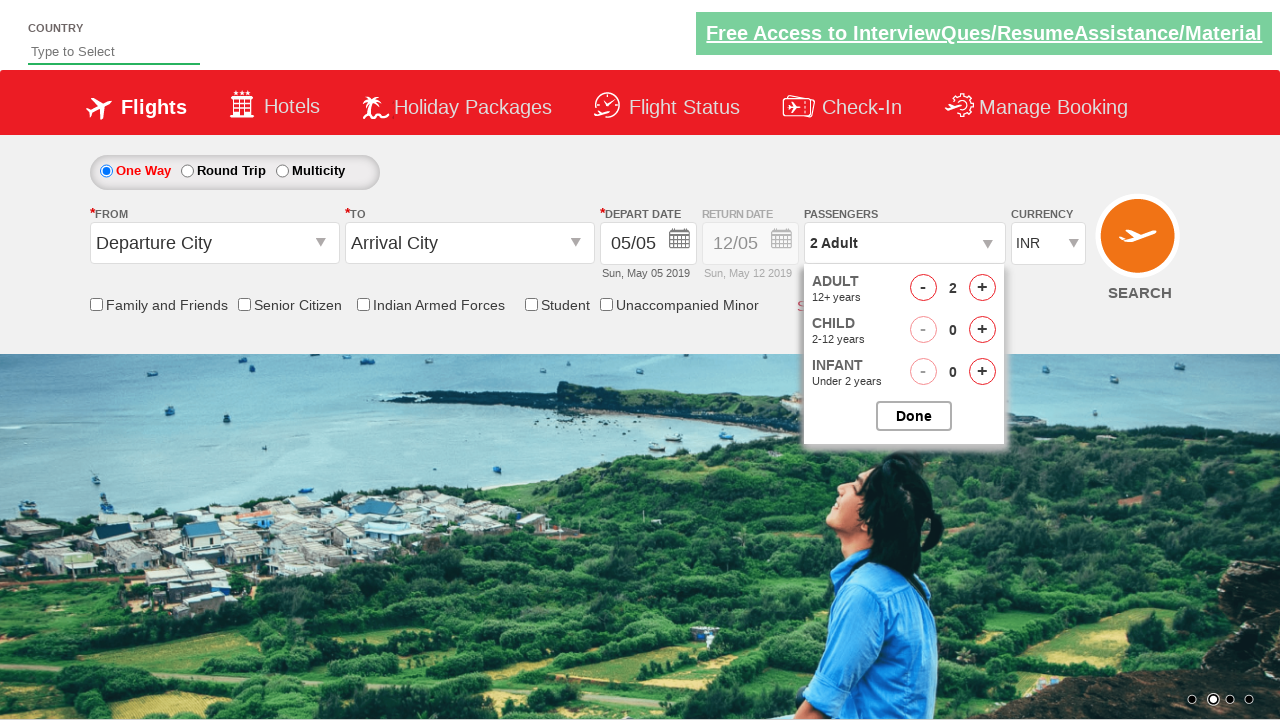

Clicked adult increment button (iteration 2/3) at (982, 288) on #hrefIncAdt
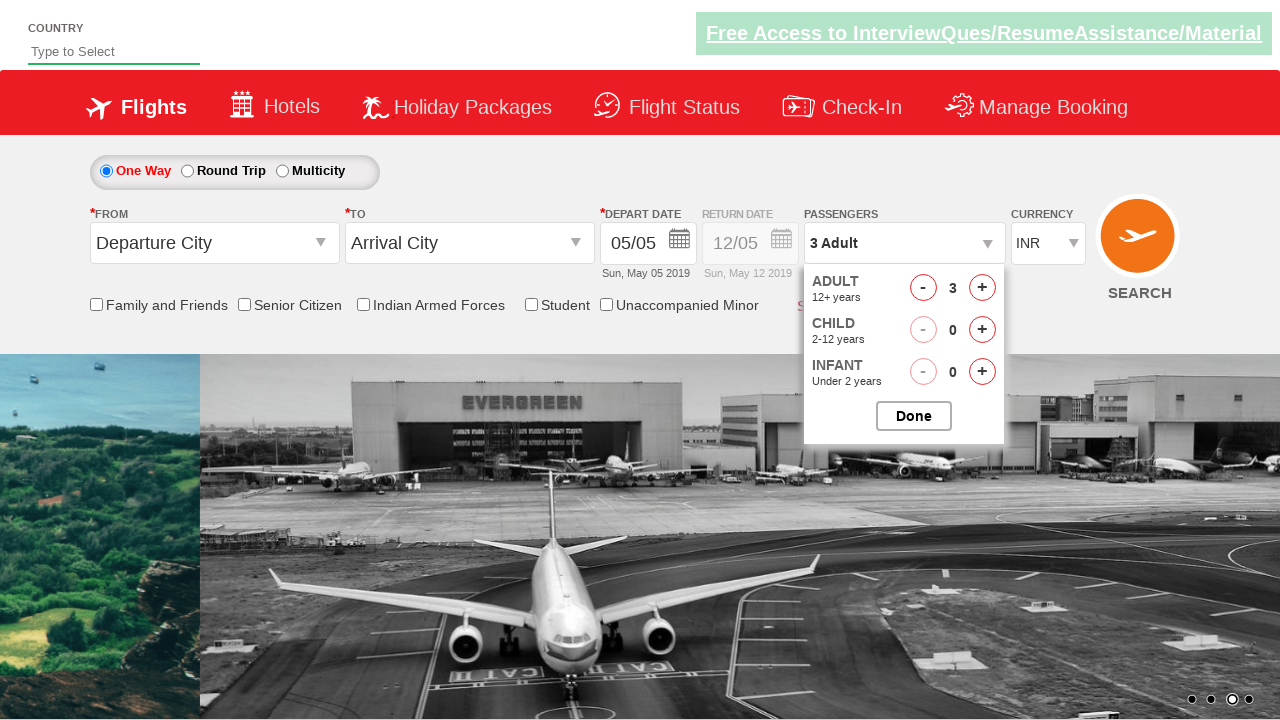

Clicked adult increment button (iteration 3/3) at (982, 288) on #hrefIncAdt
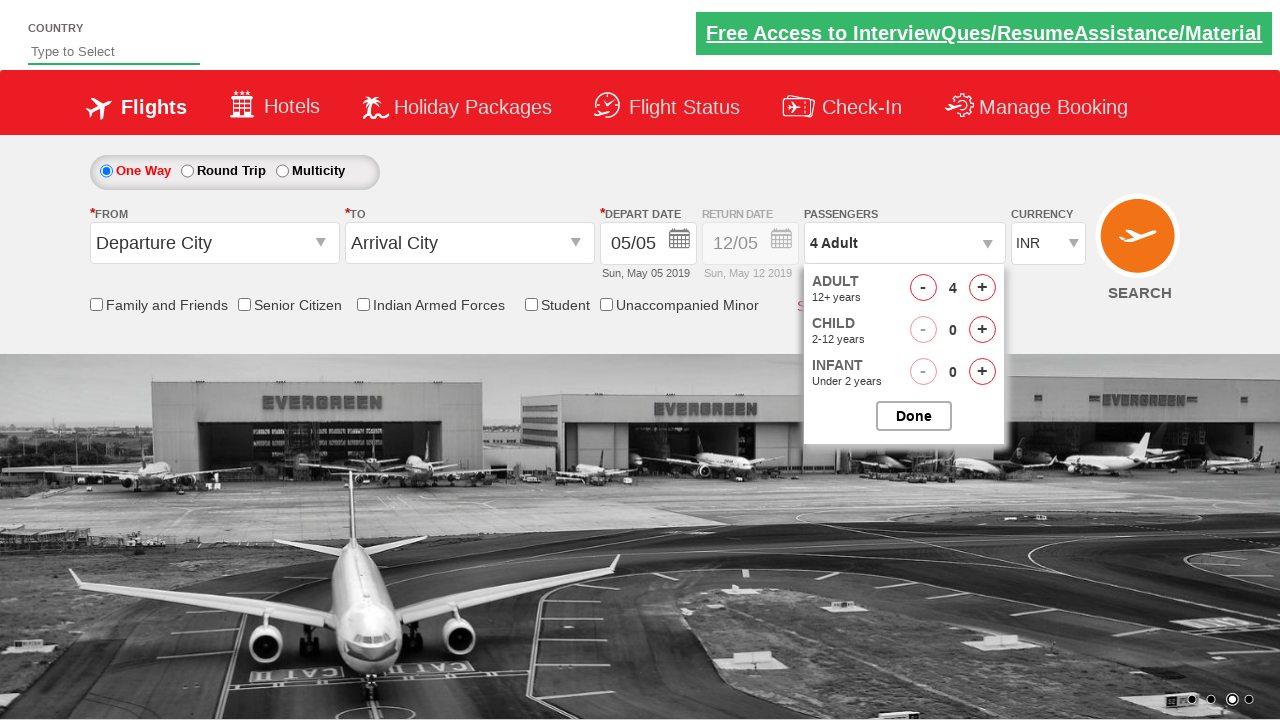

Closed passenger selection dropdown at (914, 416) on #btnclosepaxoption
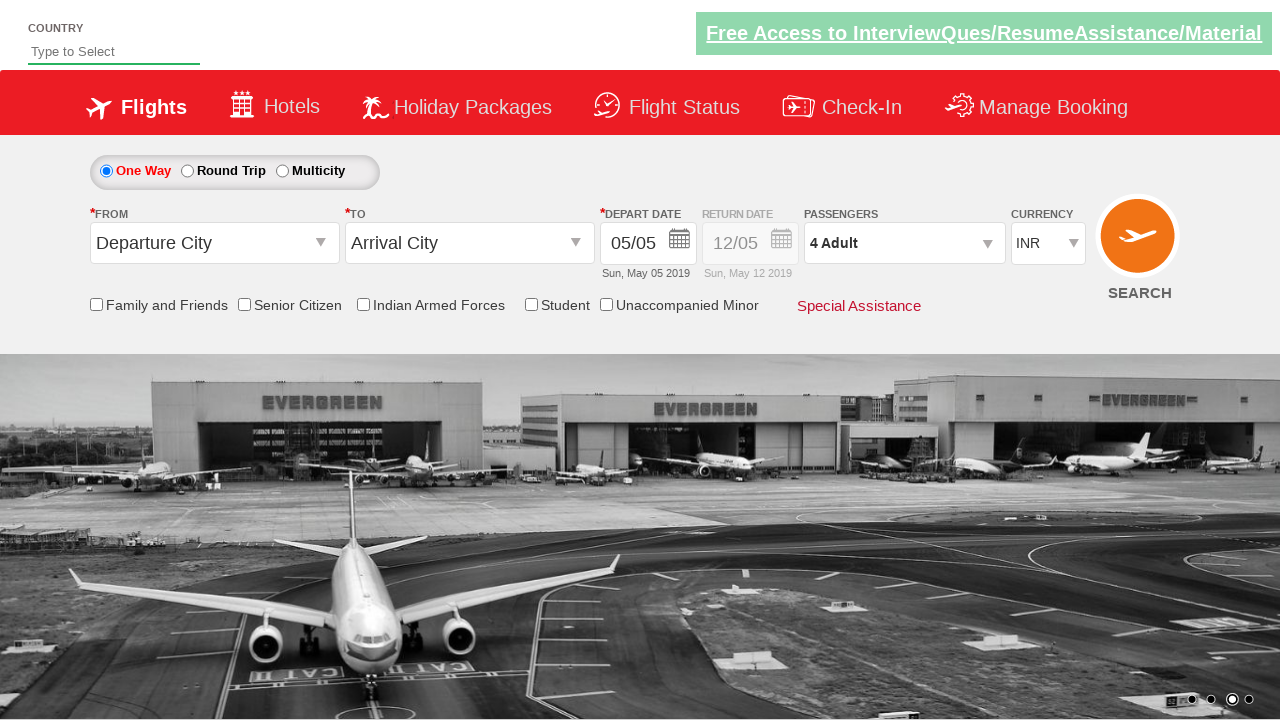

Verified passenger count shows '4 Adult'
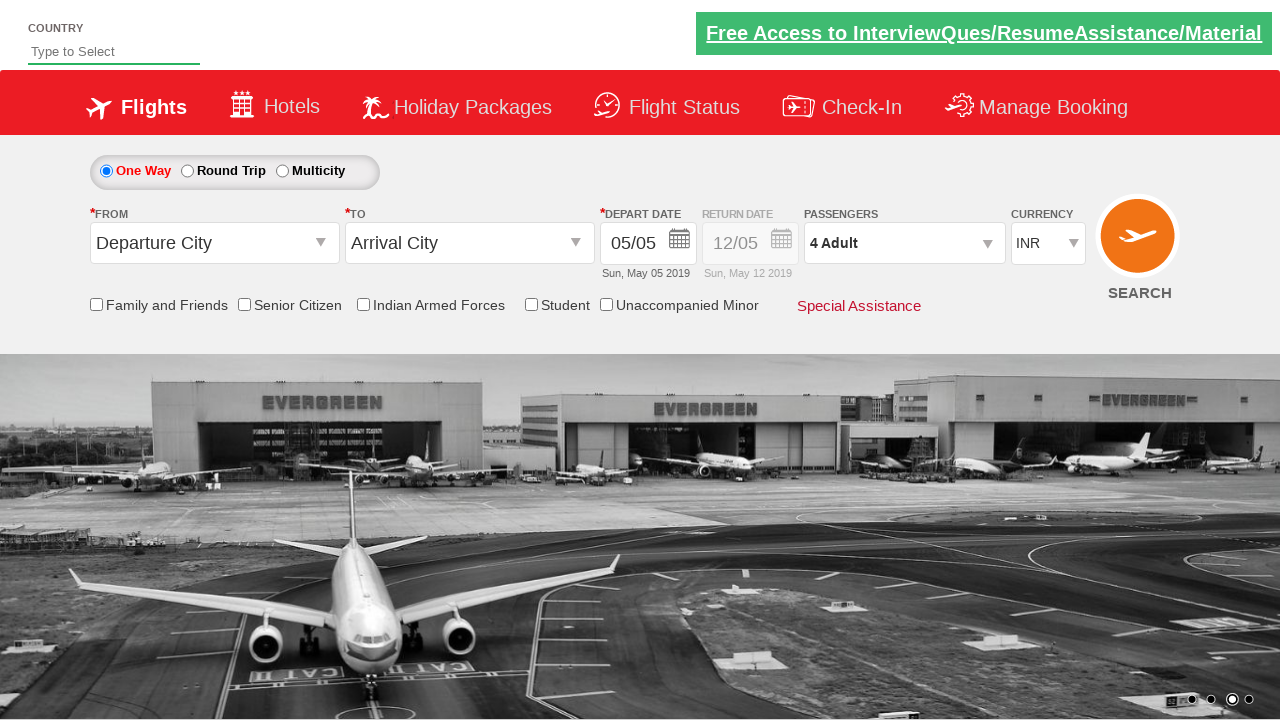

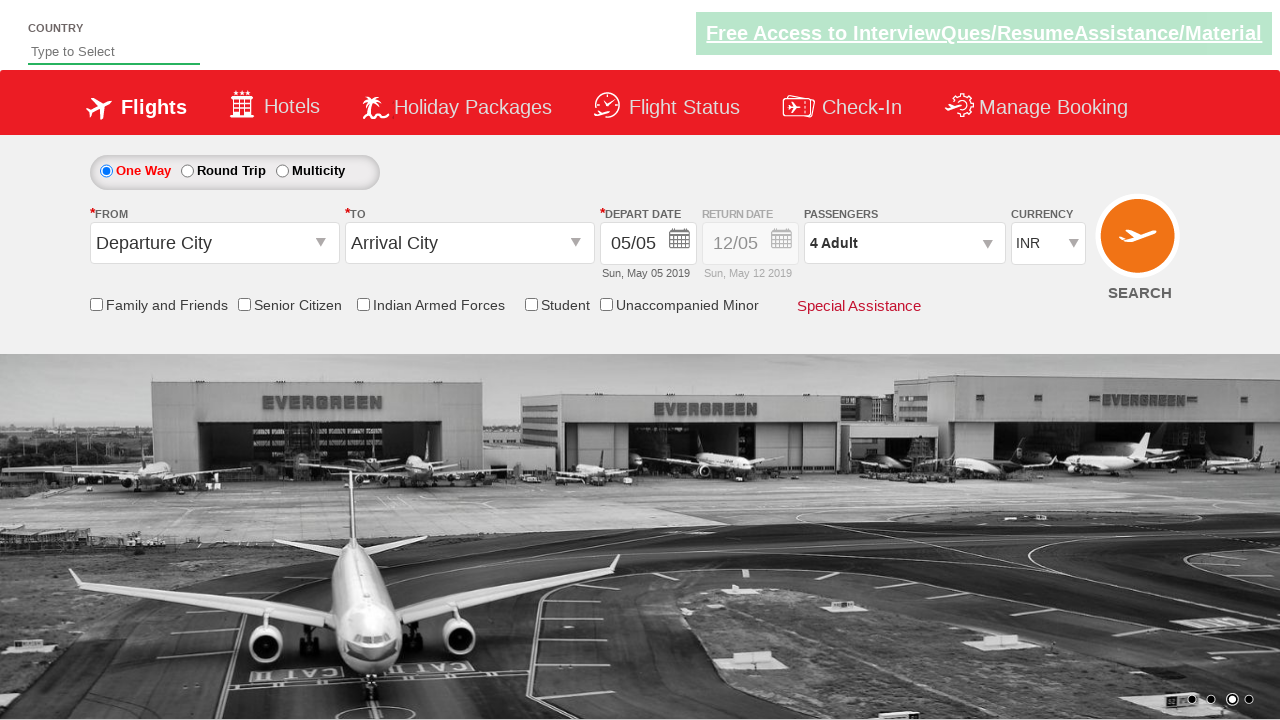